Tests tooltip functionality by hovering over an age input field within an iframe and verifying the tooltip content appears

Starting URL: https://jqueryui.com/tooltip/

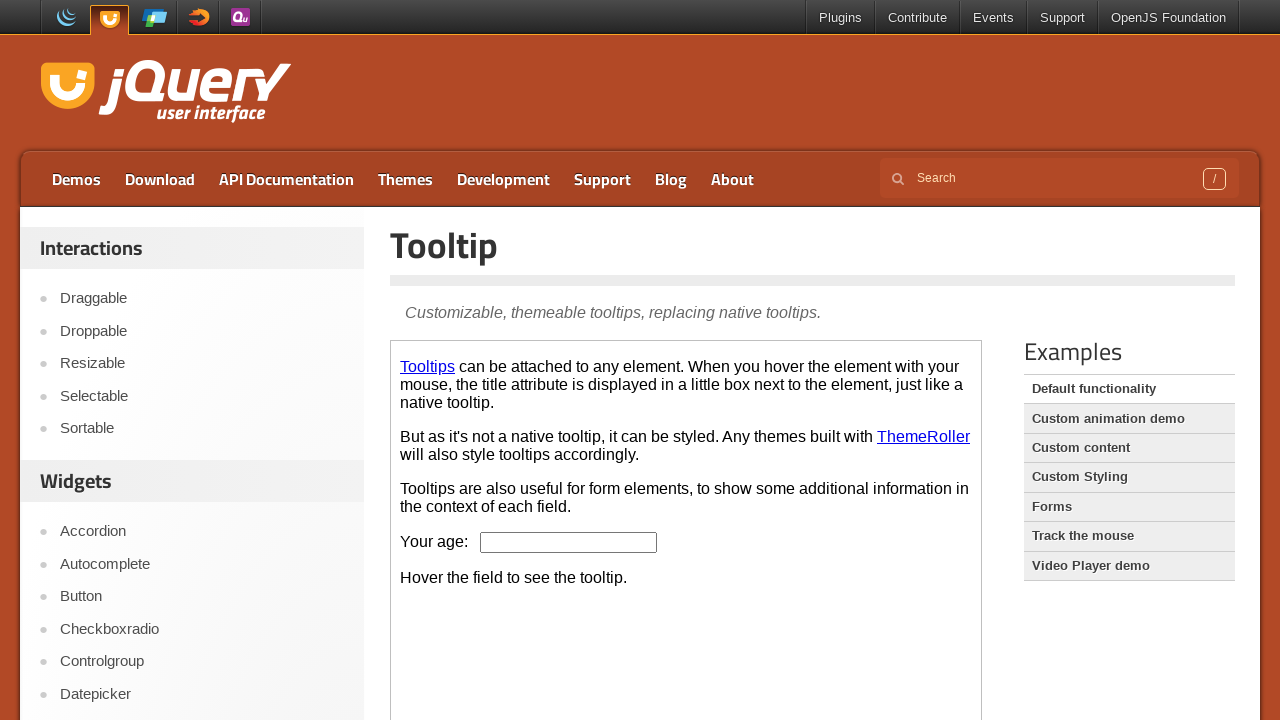

Located the demo-frame iframe containing tooltip demo
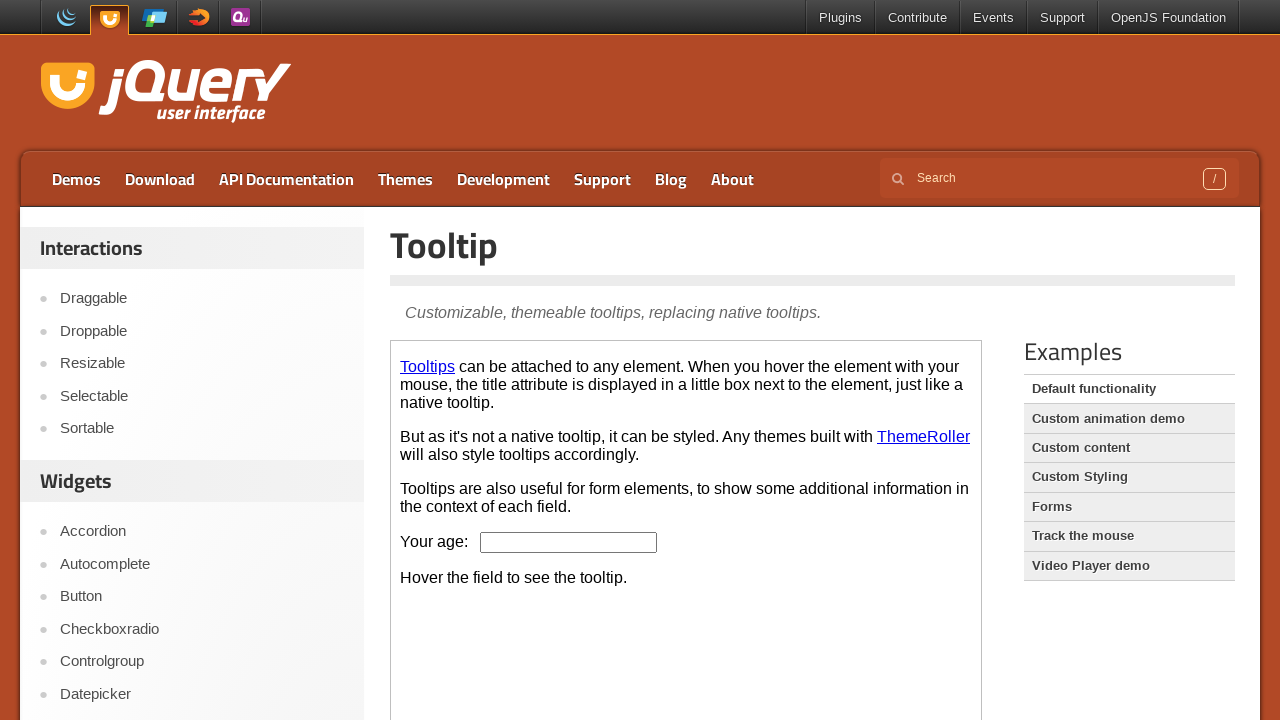

Hovered over age input field to trigger tooltip at (569, 542) on .demo-frame >> internal:control=enter-frame >> #age
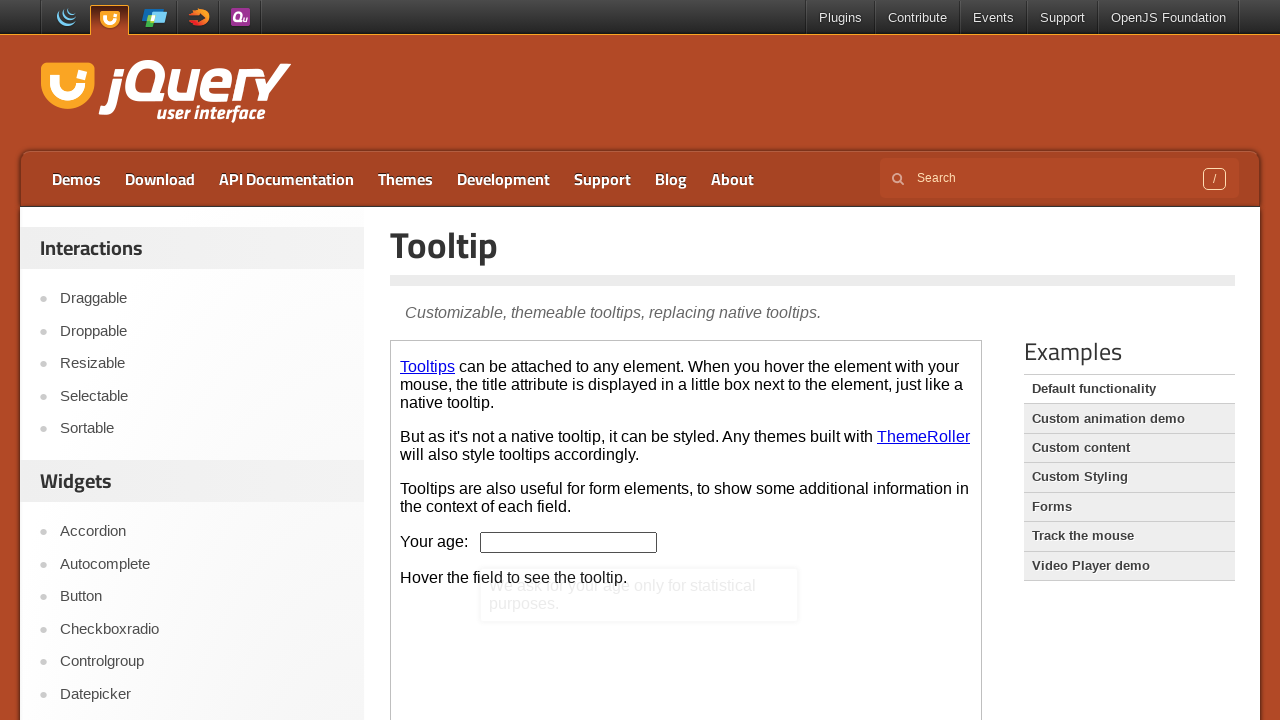

Tooltip content appeared and is visible
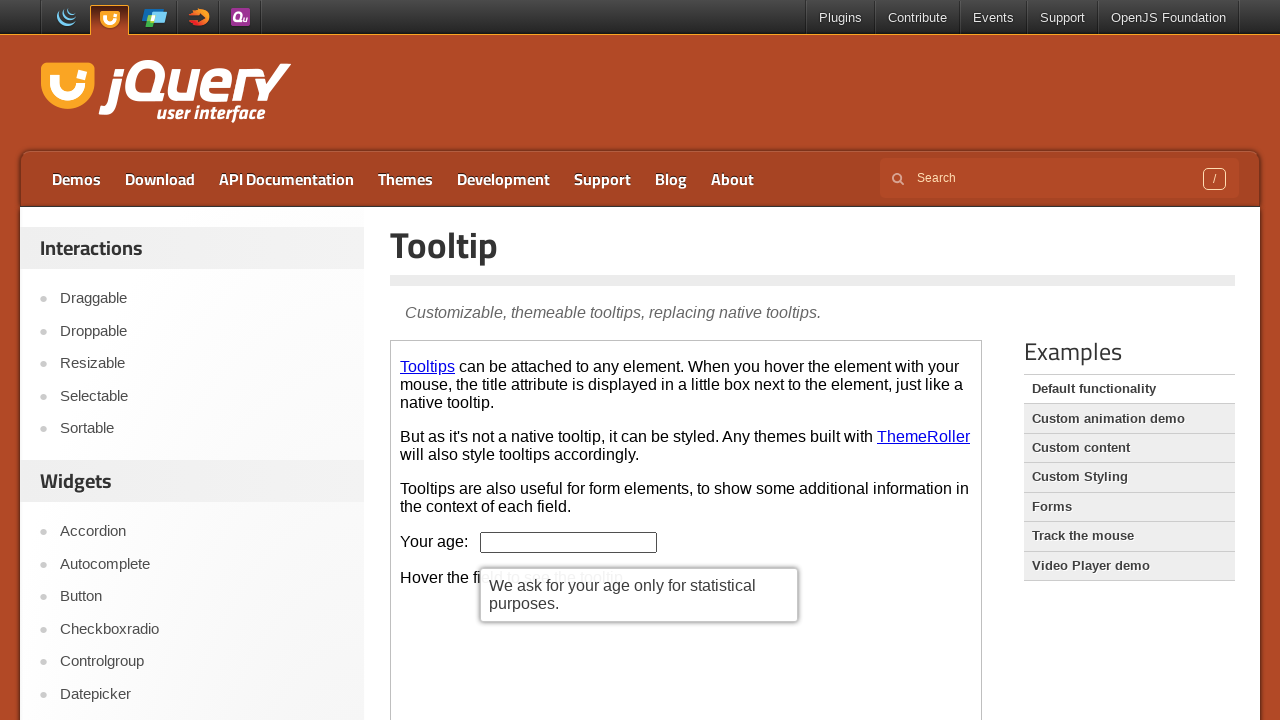

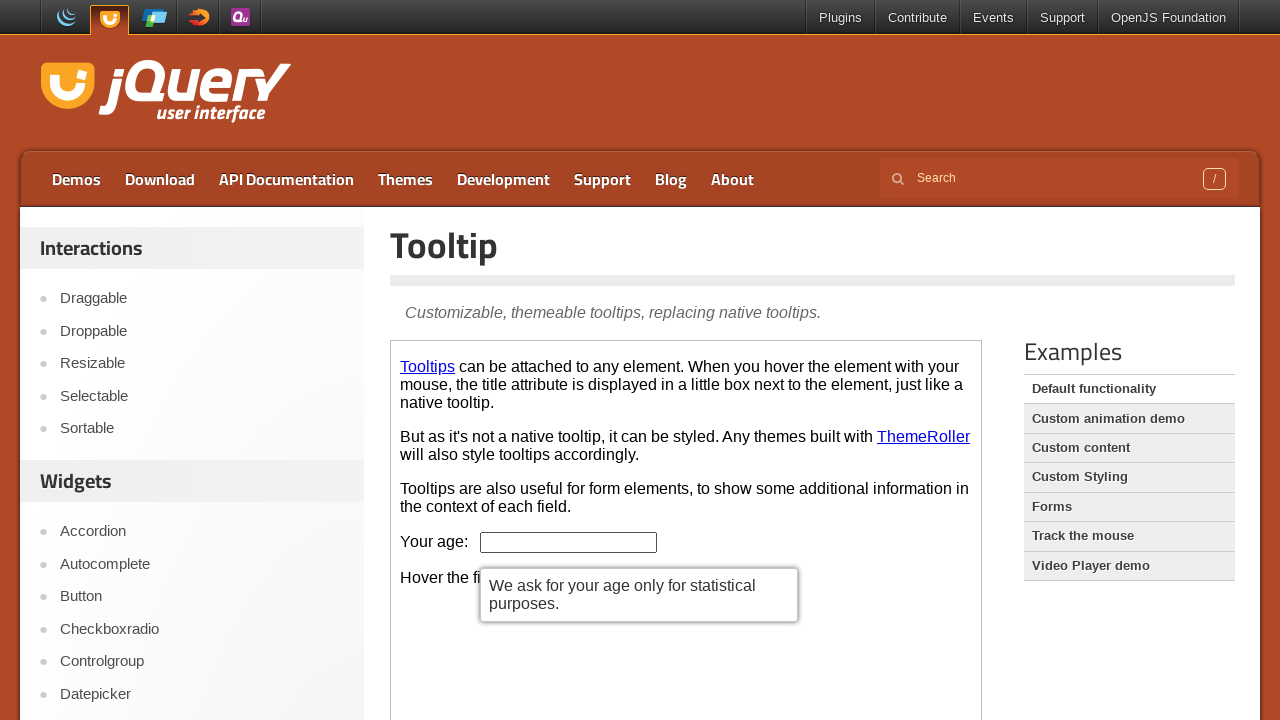